Tests dropdown selection functionality by selecting an option from a currency dropdown by index (selecting the 4th option)

Starting URL: https://rahulshettyacademy.com/dropdownsPractise/

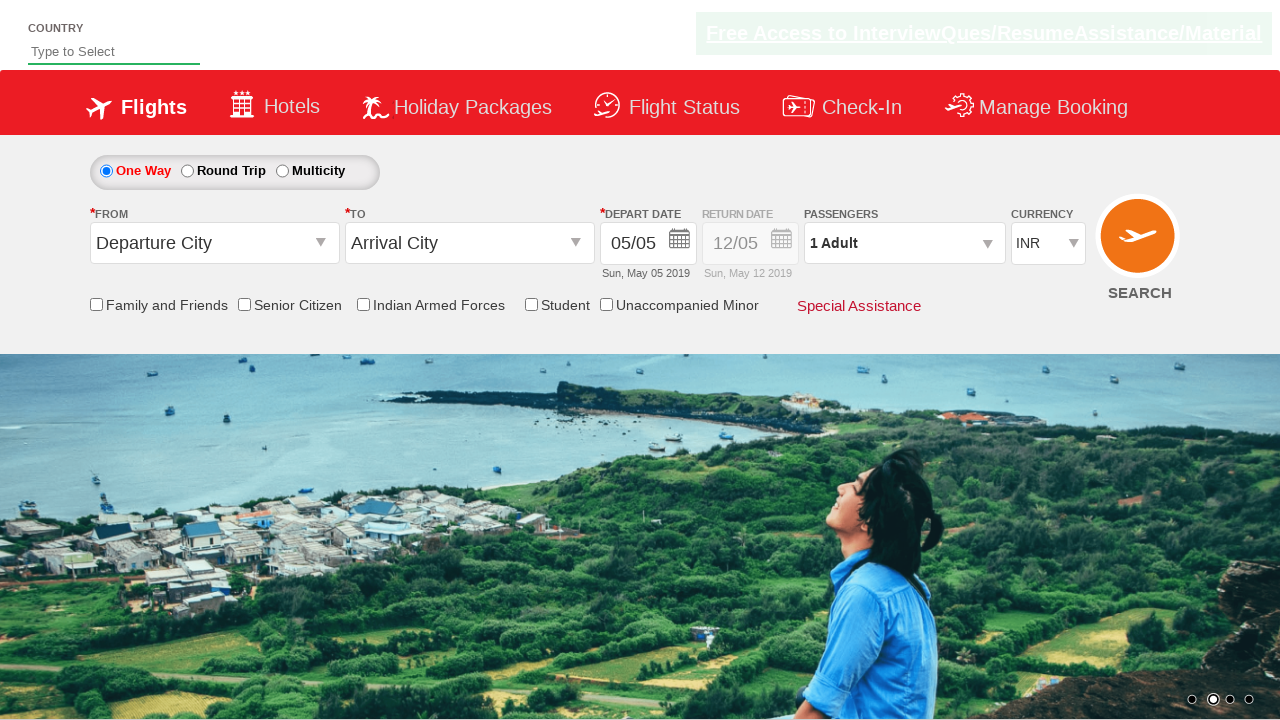

Selected the 4th option (index 3) from the currency dropdown on #ctl00_mainContent_DropDownListCurrency
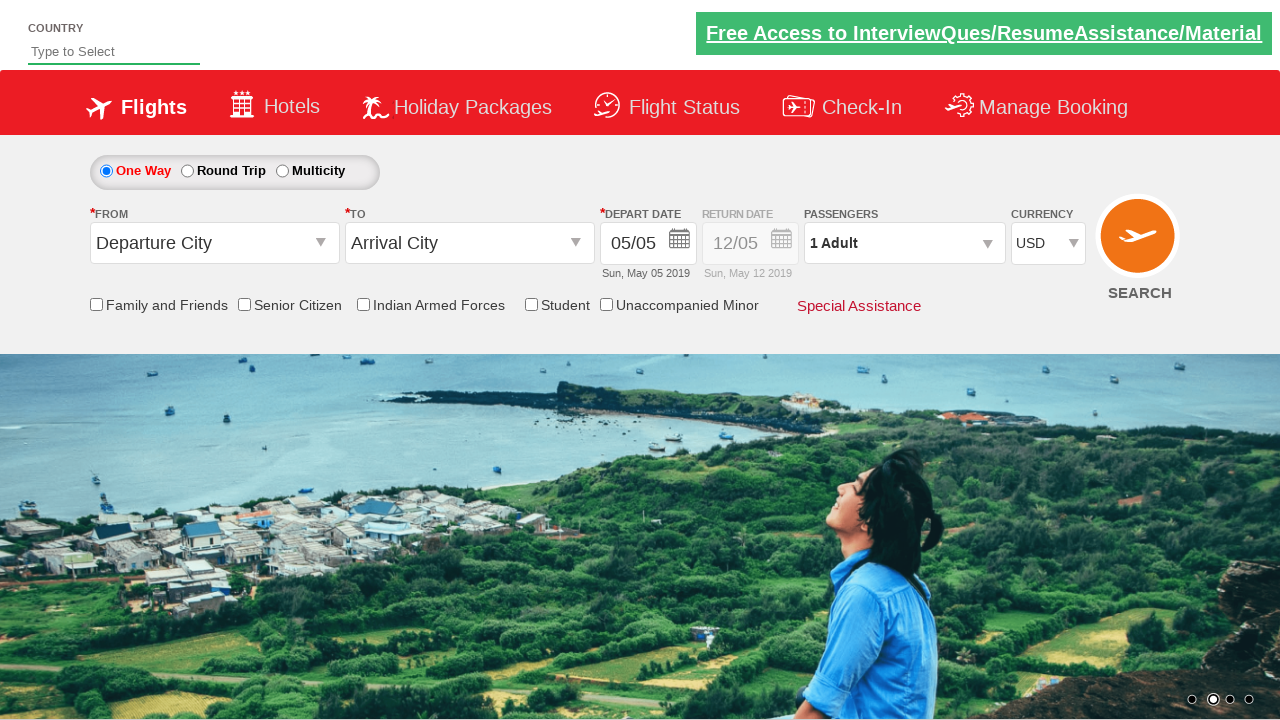

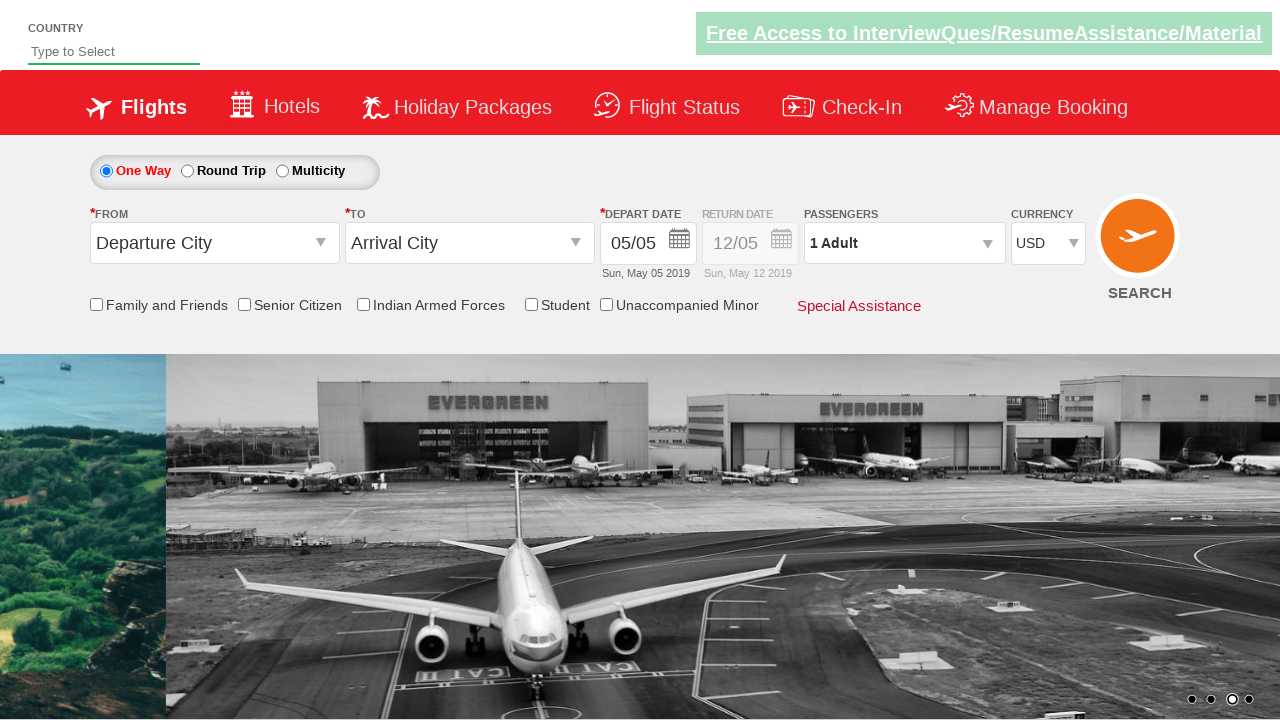